Tests clicking on a link that opens a popup window on the omayo blogspot test page, which is a practice site for Selenium testing.

Starting URL: http://omayo.blogspot.com/

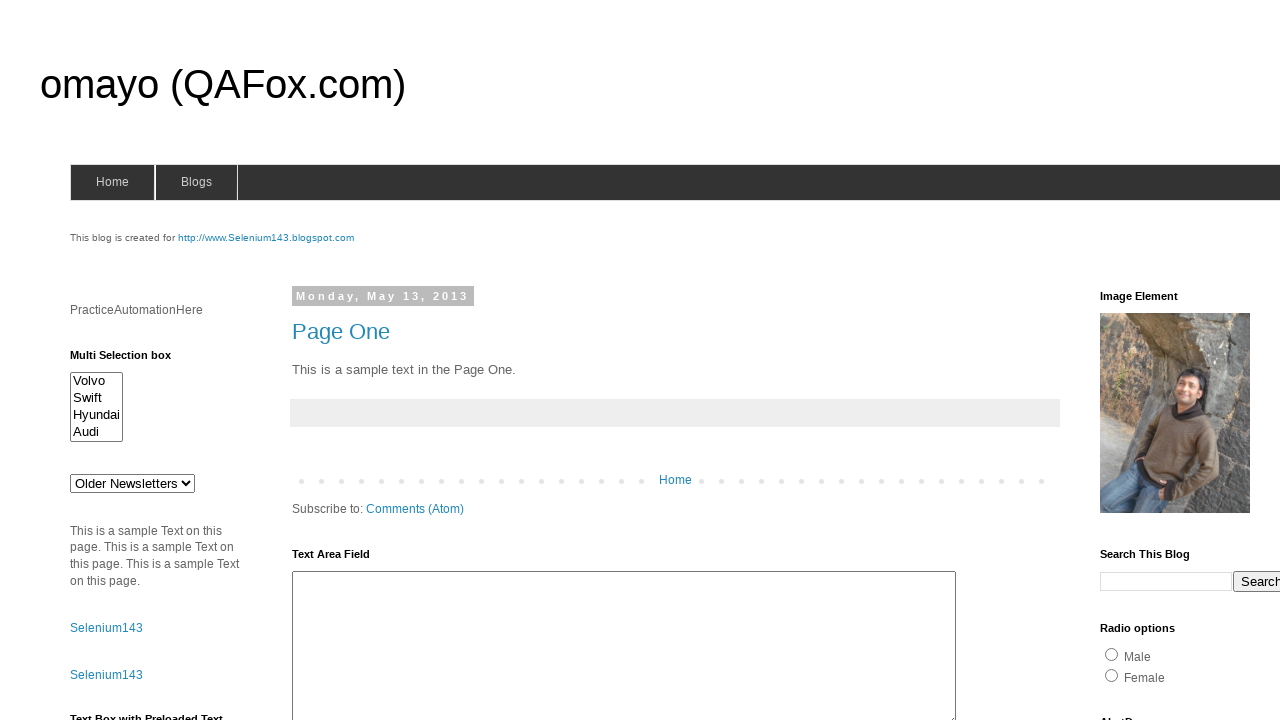

Clicked link to open popup window on omayo blogspot page at (132, 360) on xpath=//a[text()='Open a popup window']
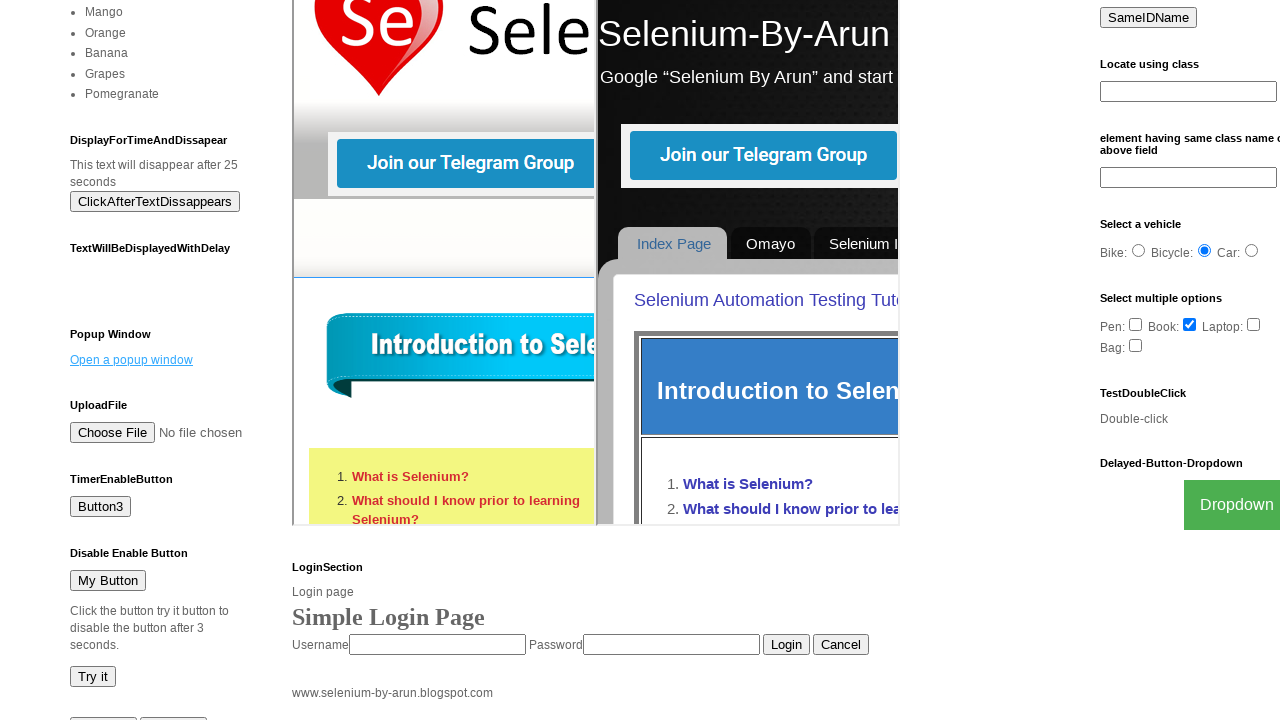

Waited 2 seconds for popup window to open
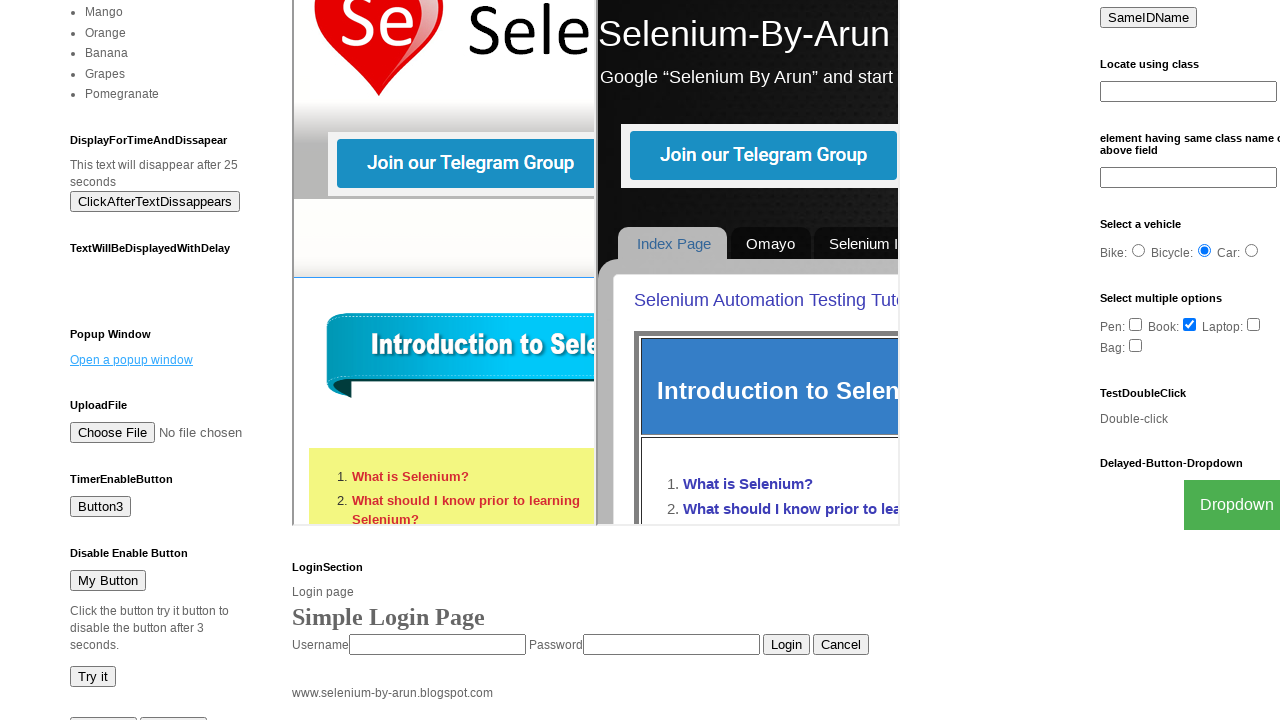

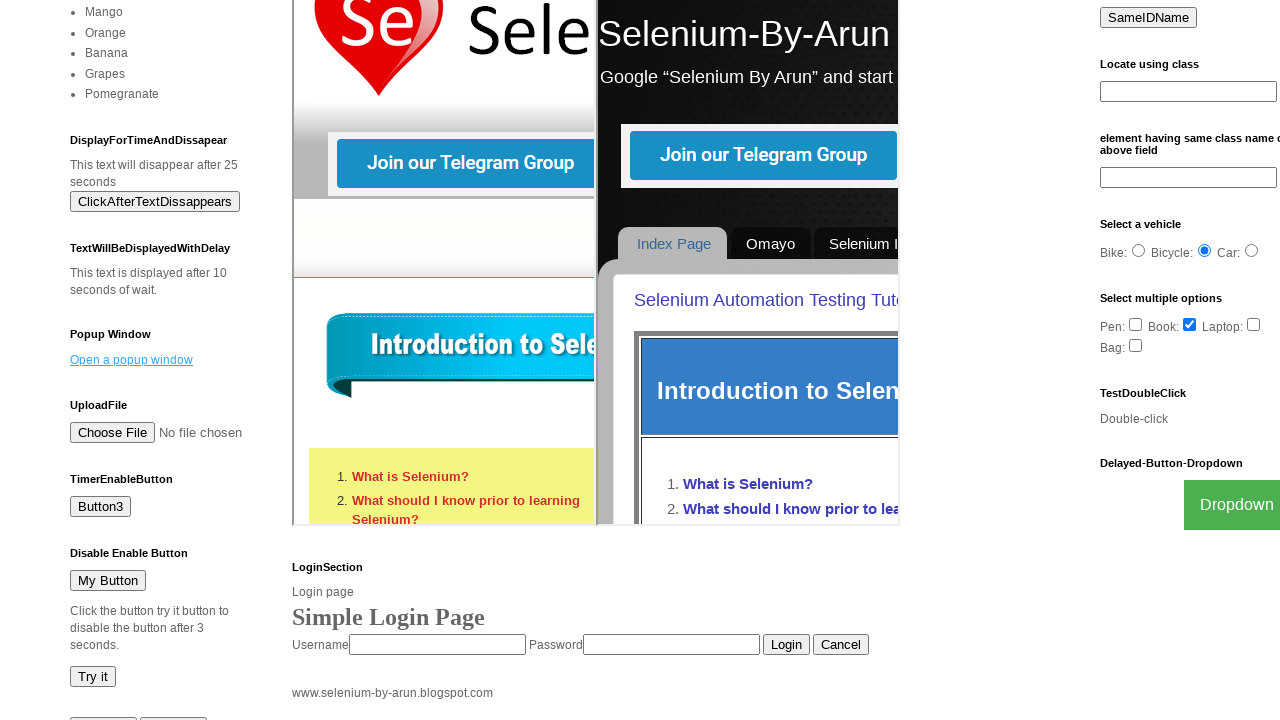